Tests JavaScript alert functionality by clicking a button to trigger an alert, accepting it, and verifying the result message

Starting URL: https://the-internet.herokuapp.com/javascript_alerts

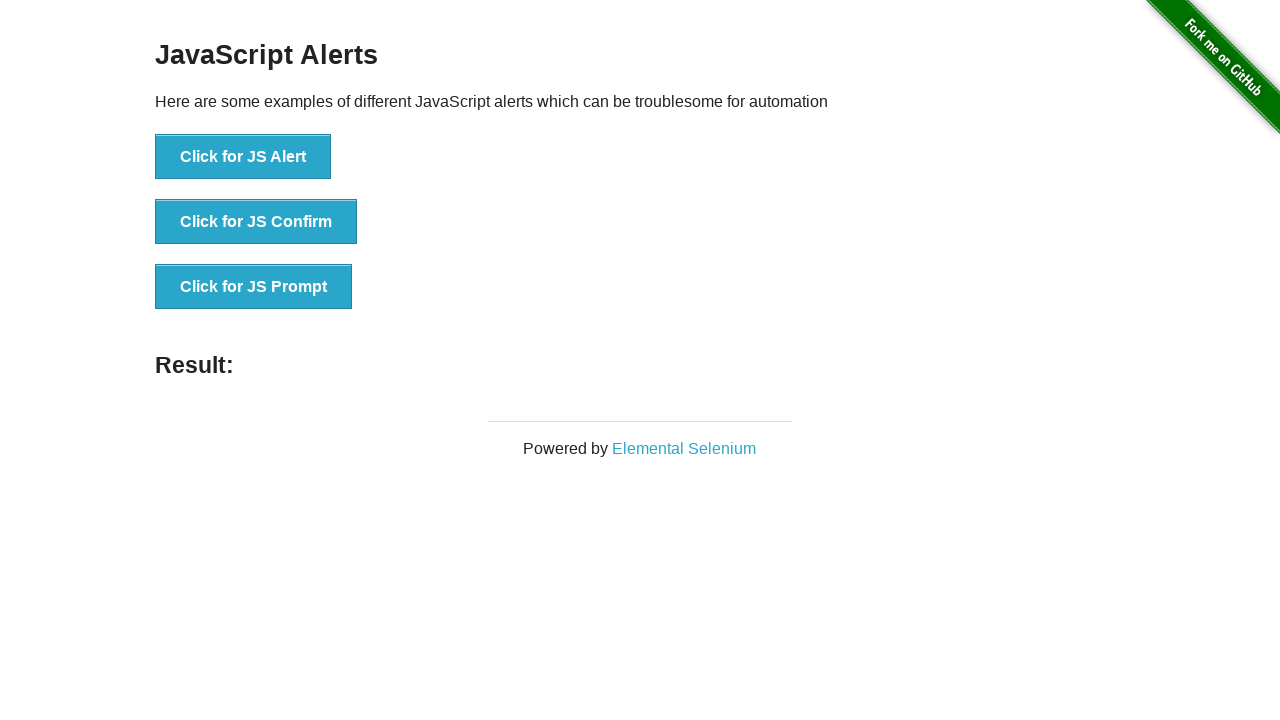

Clicked the JS Alert button at (243, 157) on xpath=//button[contains(text(),'JS Alert')]
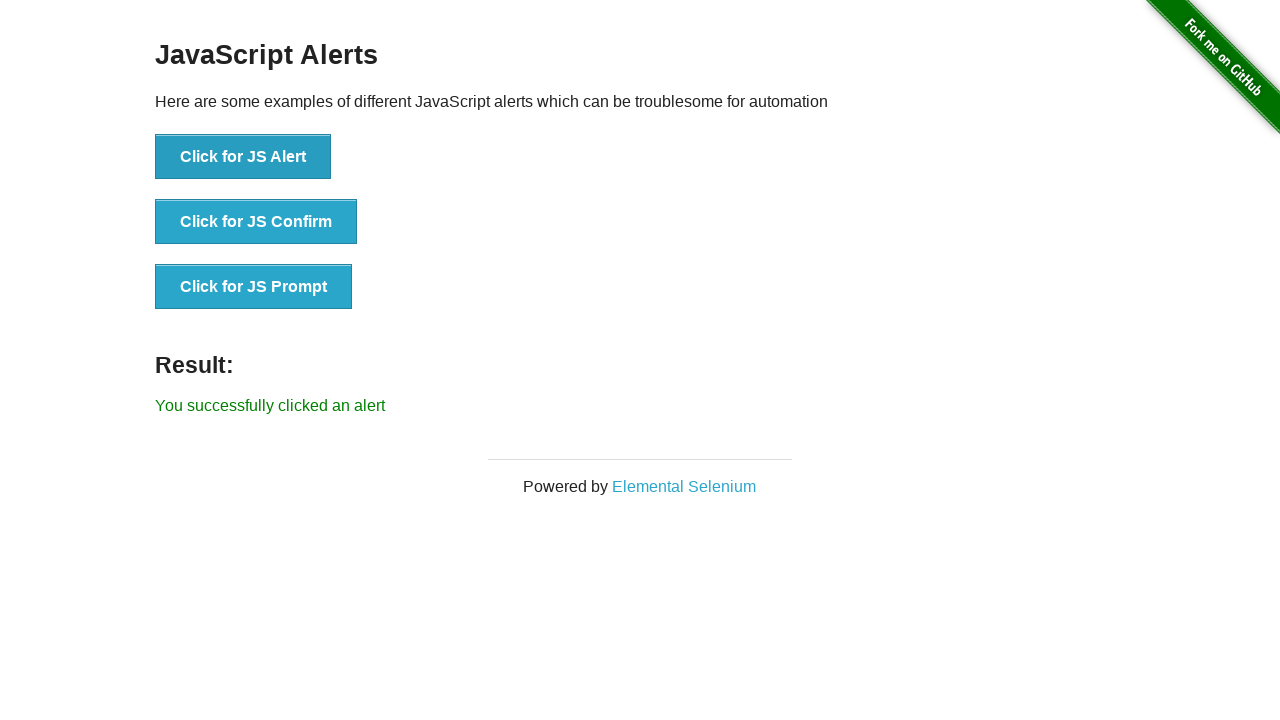

Set up dialog handler to accept alerts
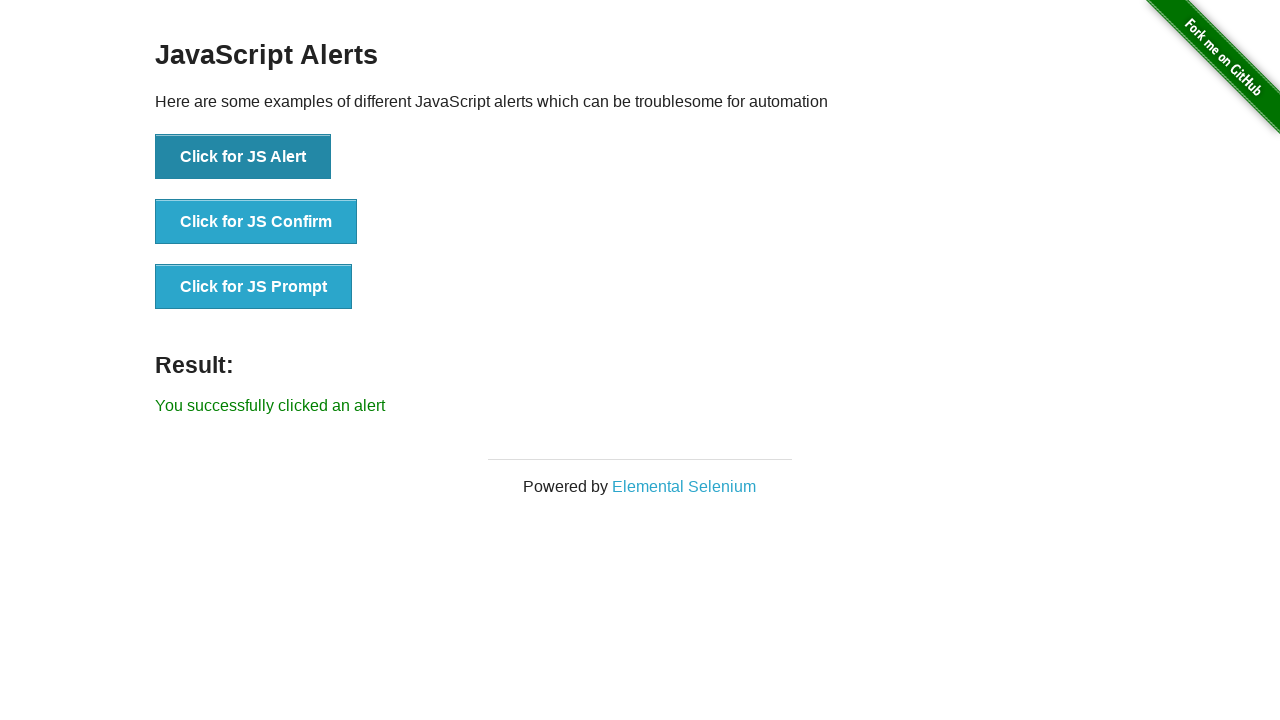

Clicked the JS Alert button to trigger alert at (243, 157) on xpath=//button[contains(text(),'JS Alert')]
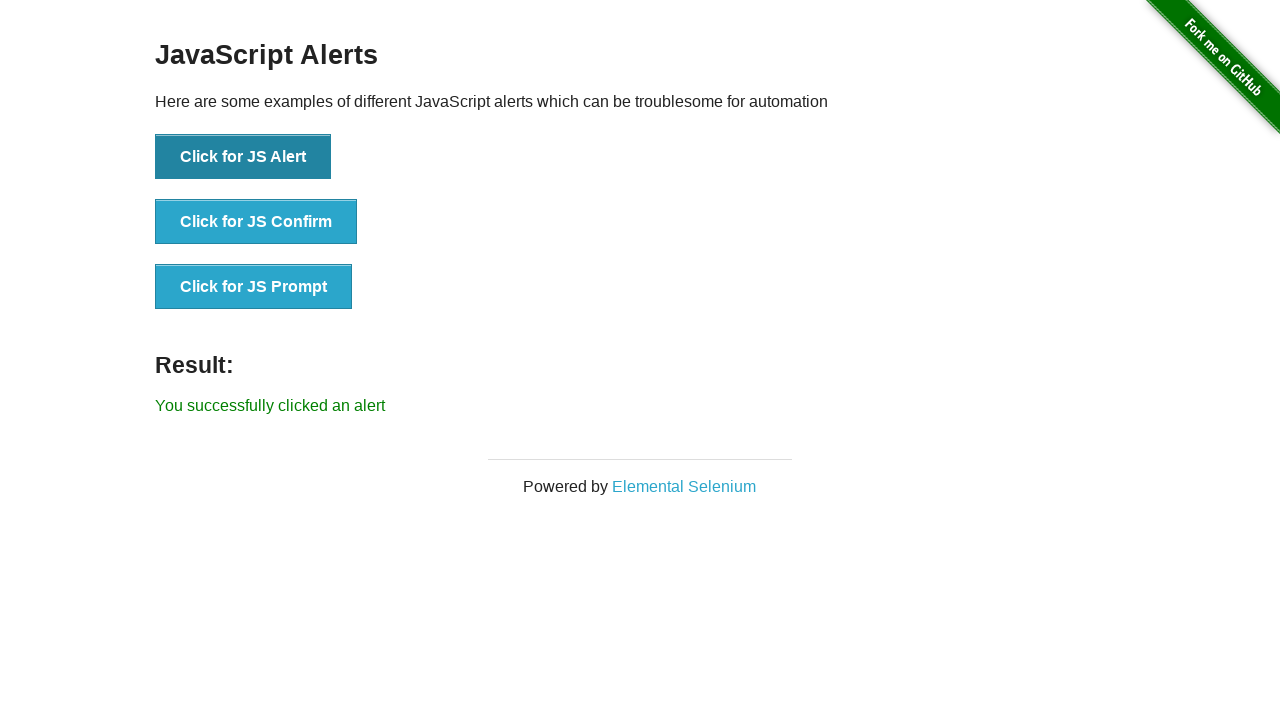

Result message element loaded
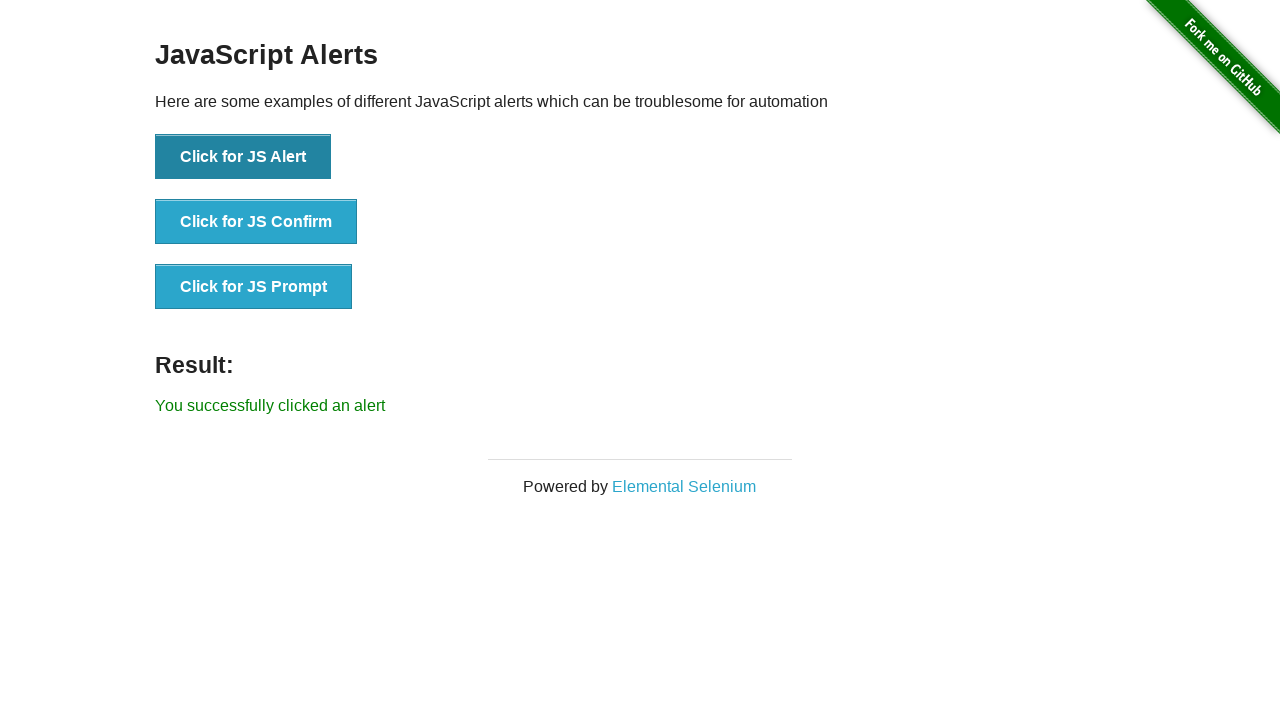

Retrieved result text: 'You successfully clicked an alert'
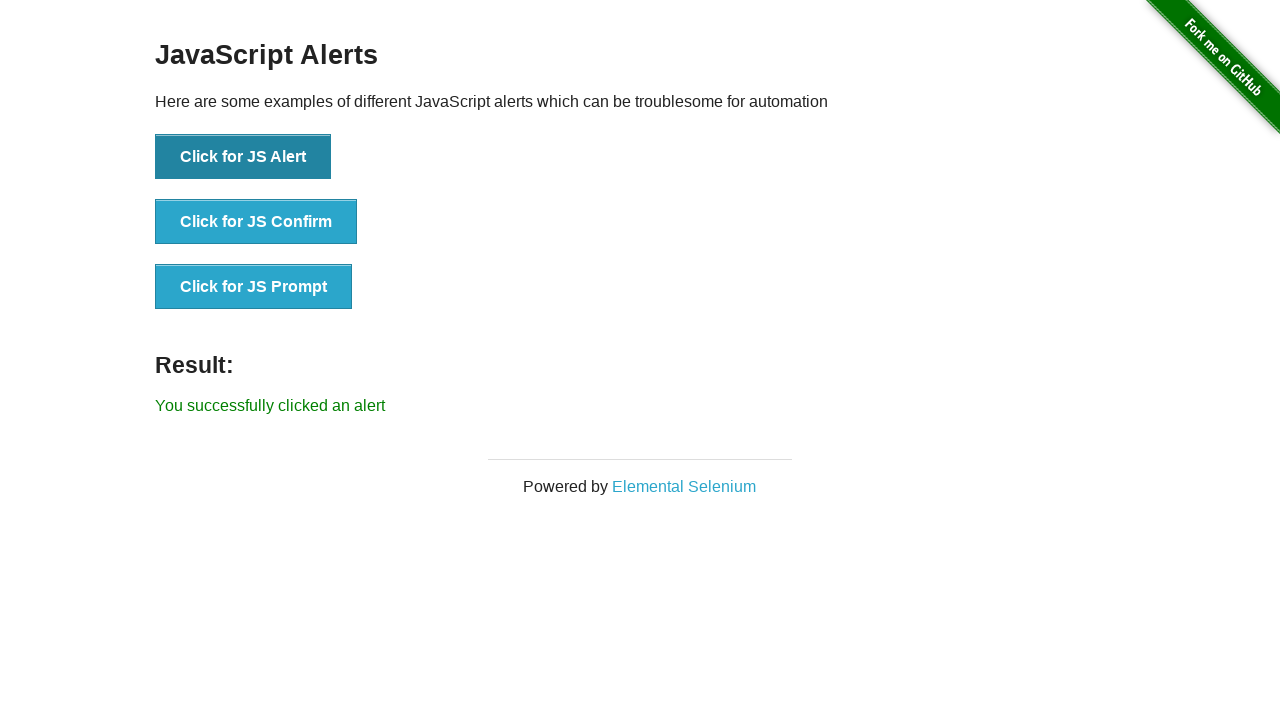

Verified result text matches expected message
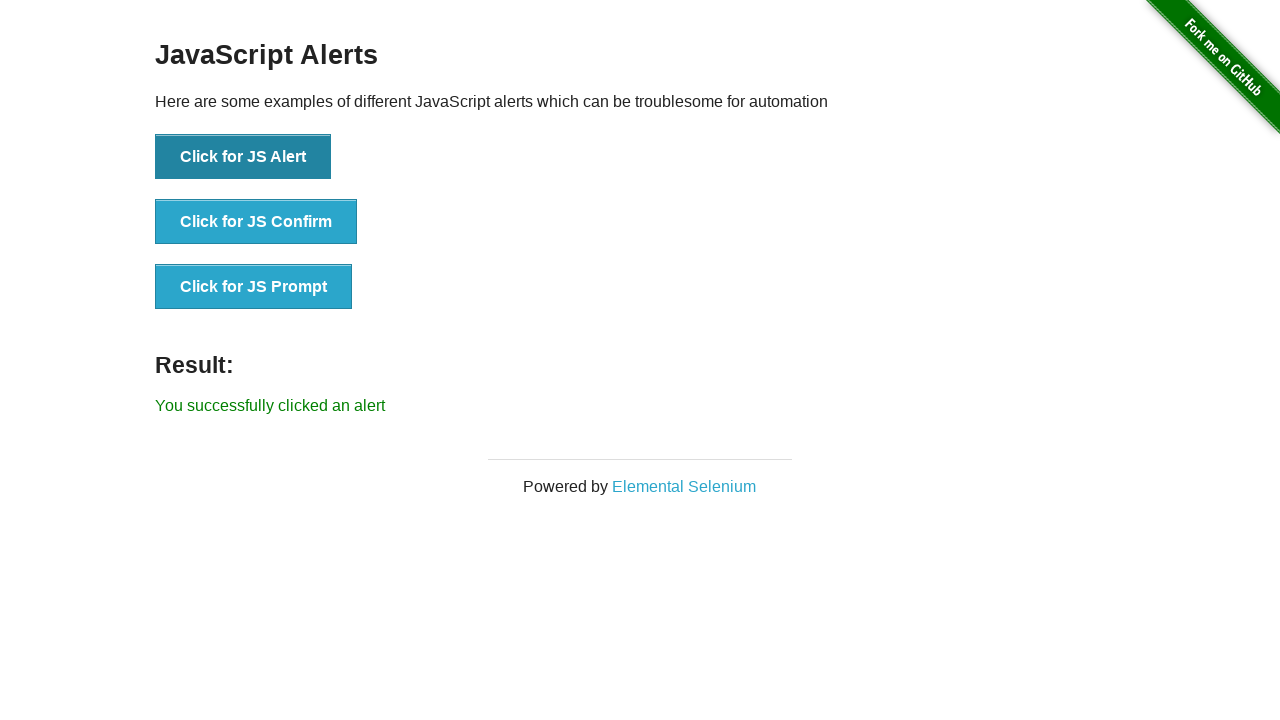

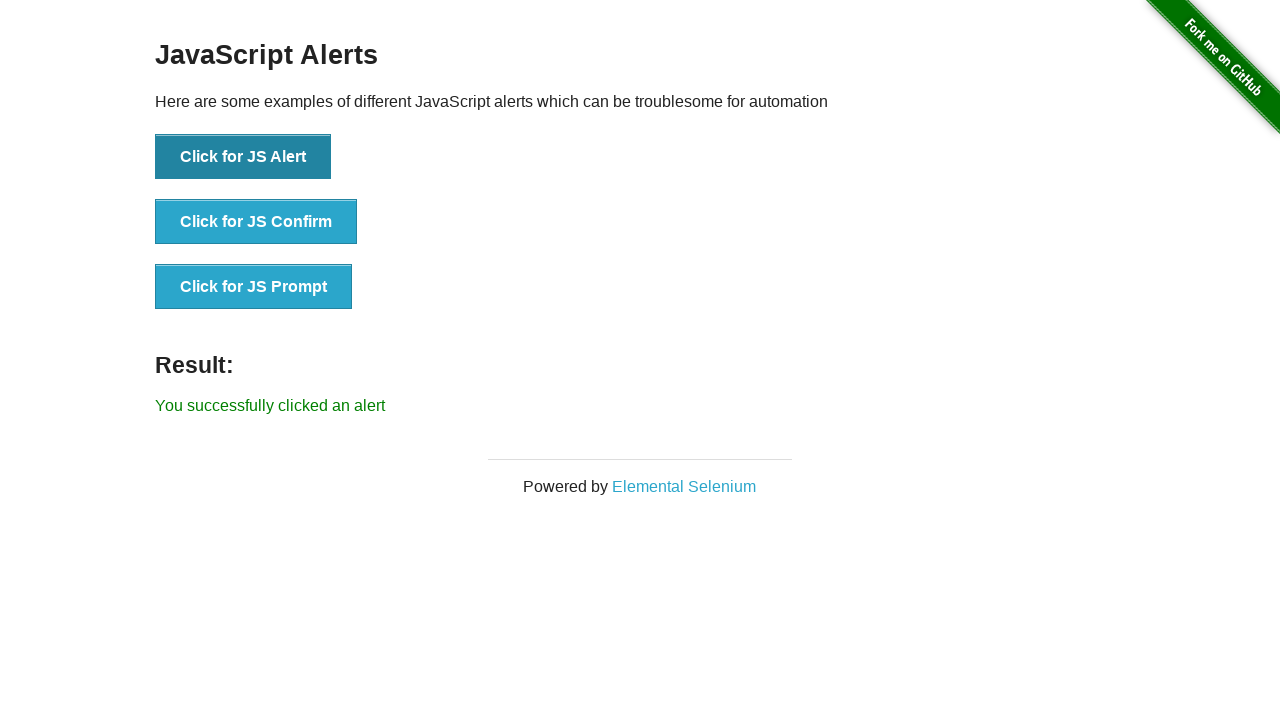